Tests that a user cannot register with an already existing username and verifies the duplicate user error message.

Starting URL: https://buggy.justtestit.org/register

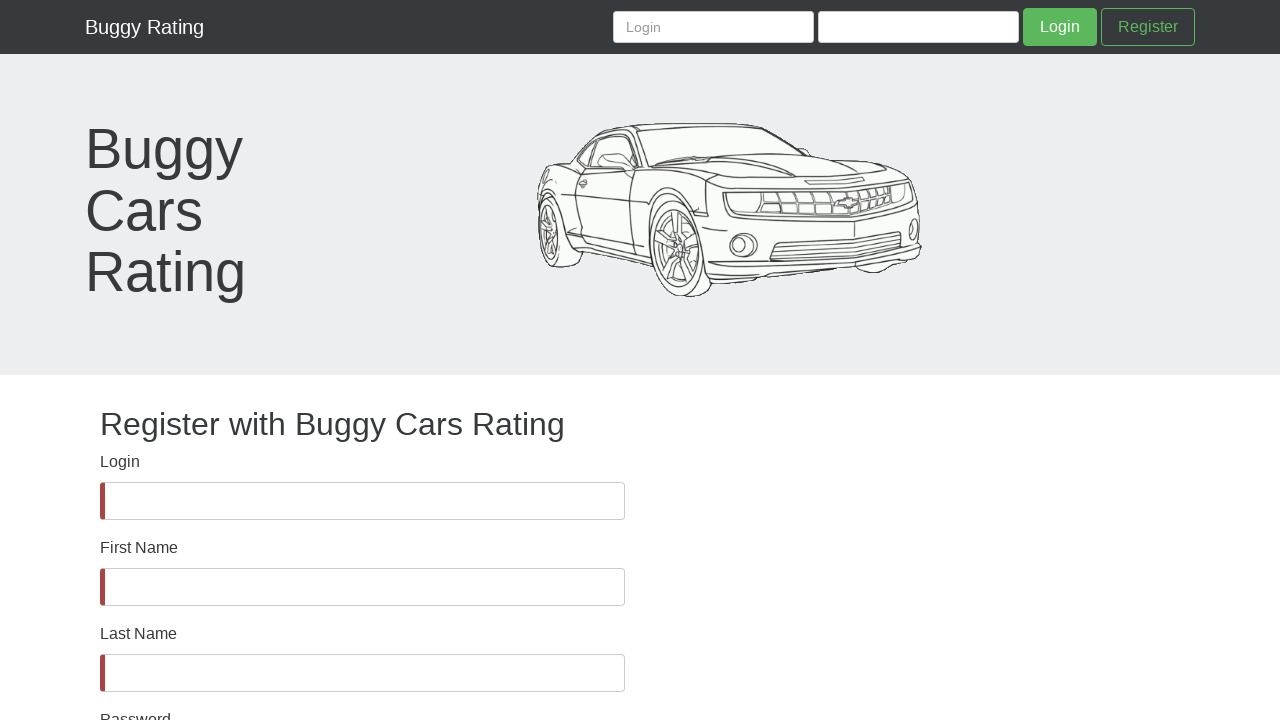

Clicked on Login label at (120, 462) on label:has-text('Login')
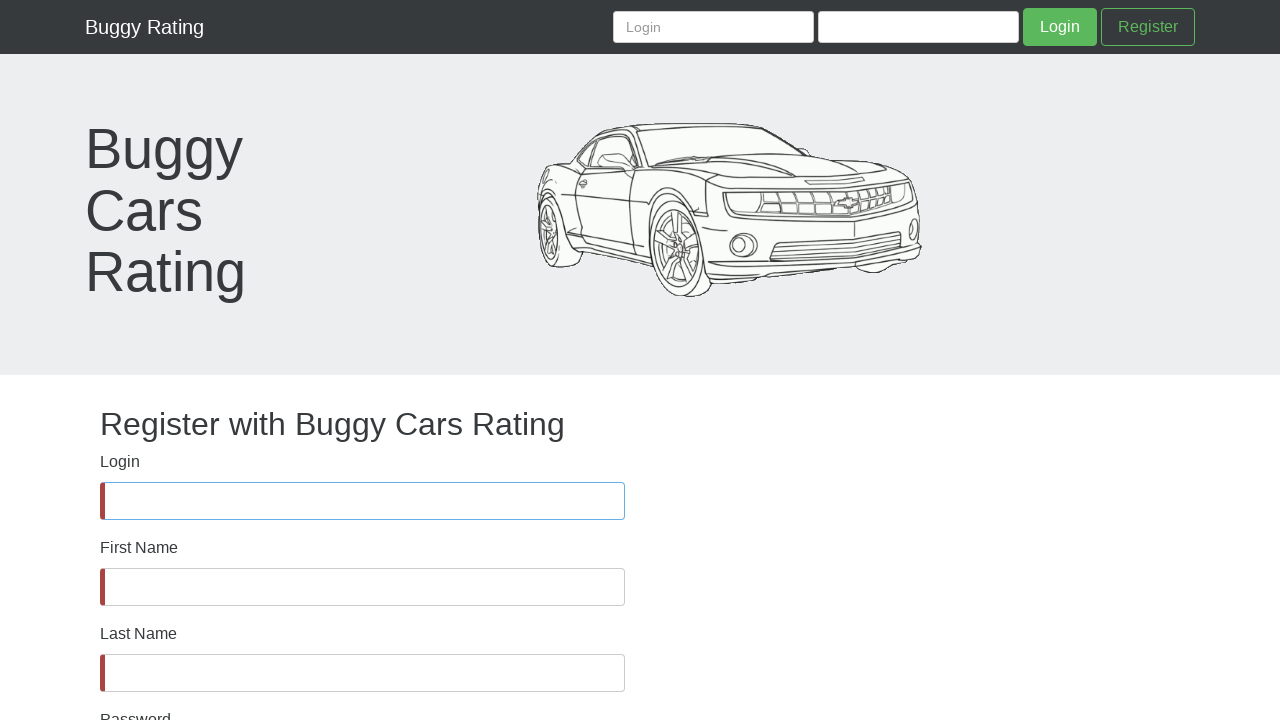

Filled username field with existing username 'yoamoPascual' on input#username
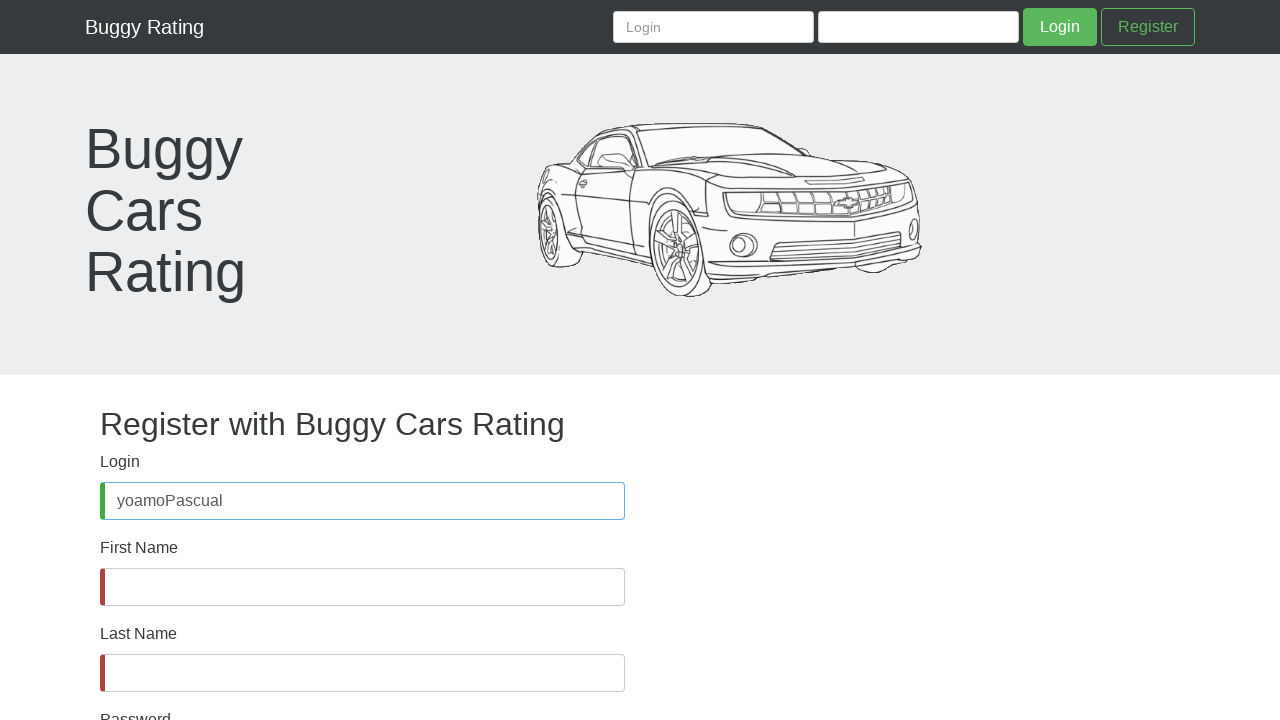

Clicked on First Name label at (139, 548) on label:has-text('First Name')
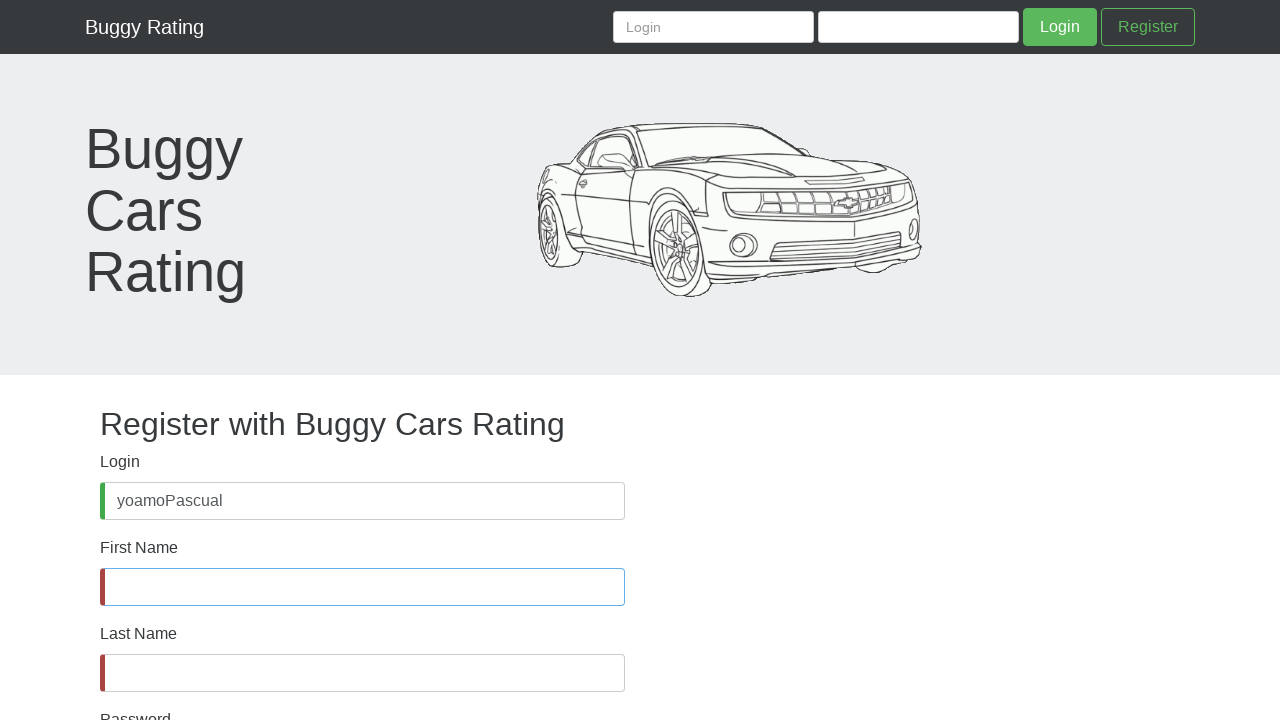

Filled first name field with 'DuplicateTest' on input#firstName
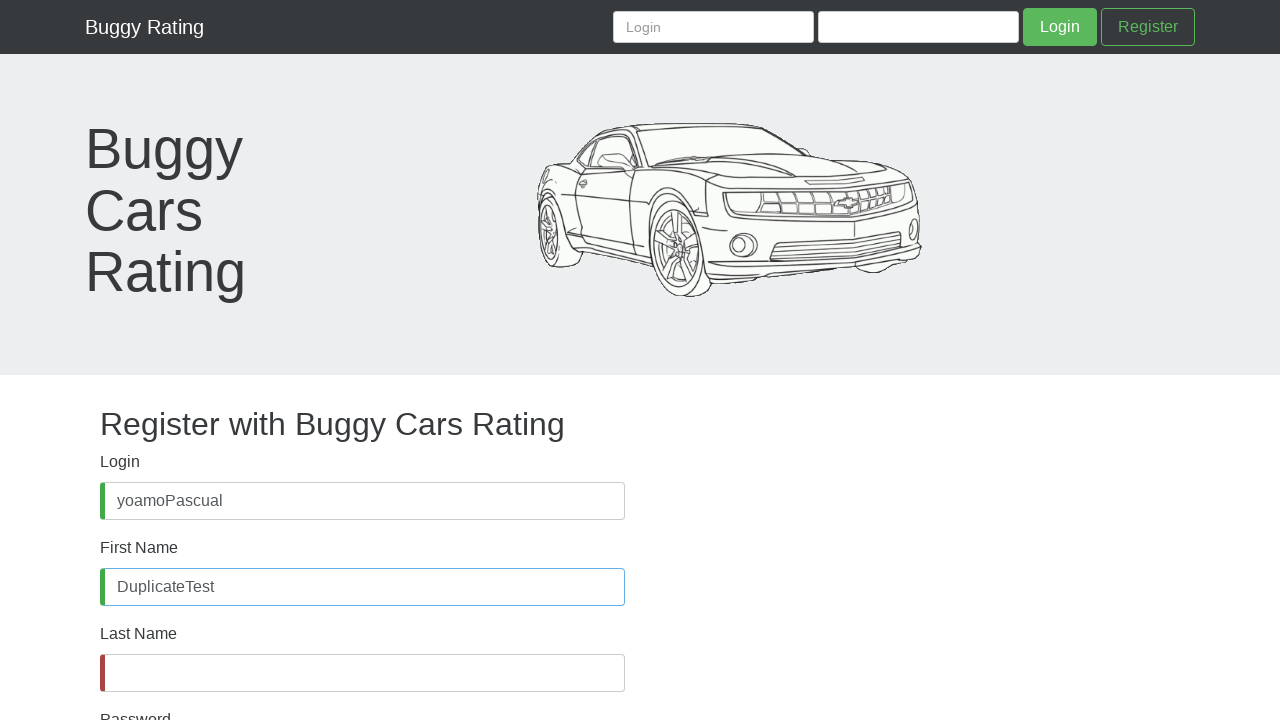

Clicked on Last Name label at (138, 634) on label:has-text('Last Name')
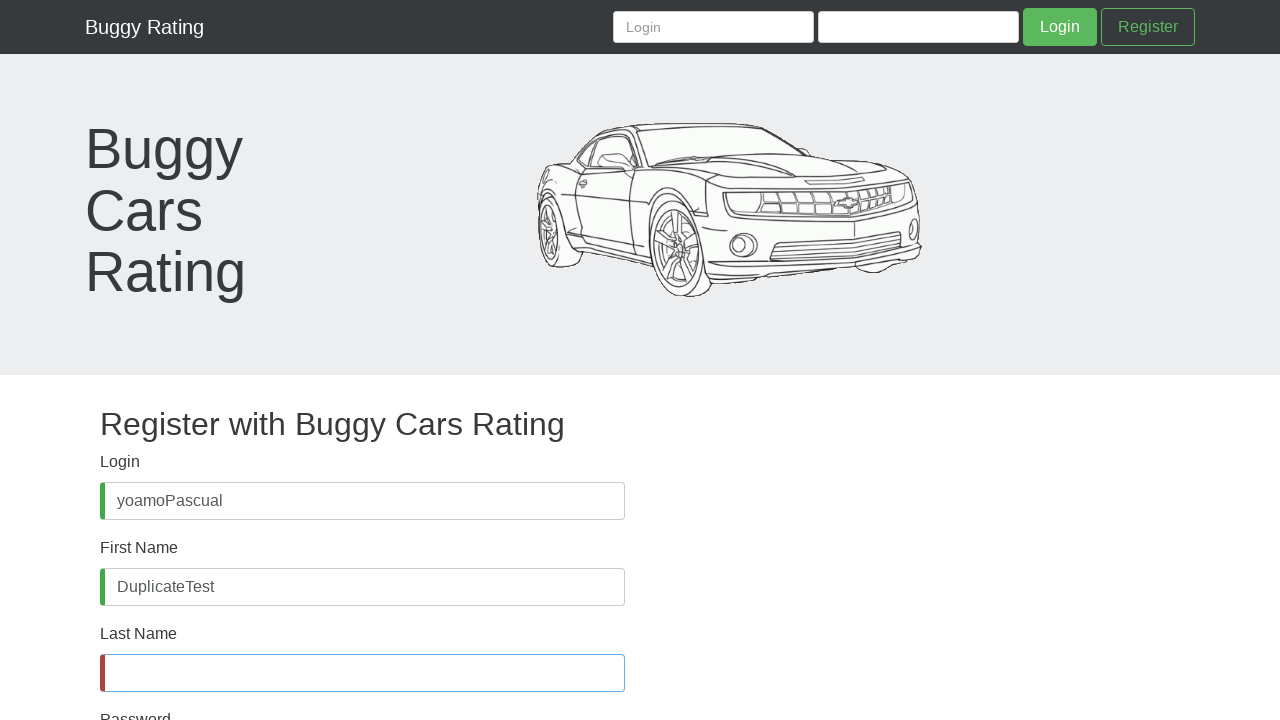

Filled last name field with 'UserTest' on input#lastName
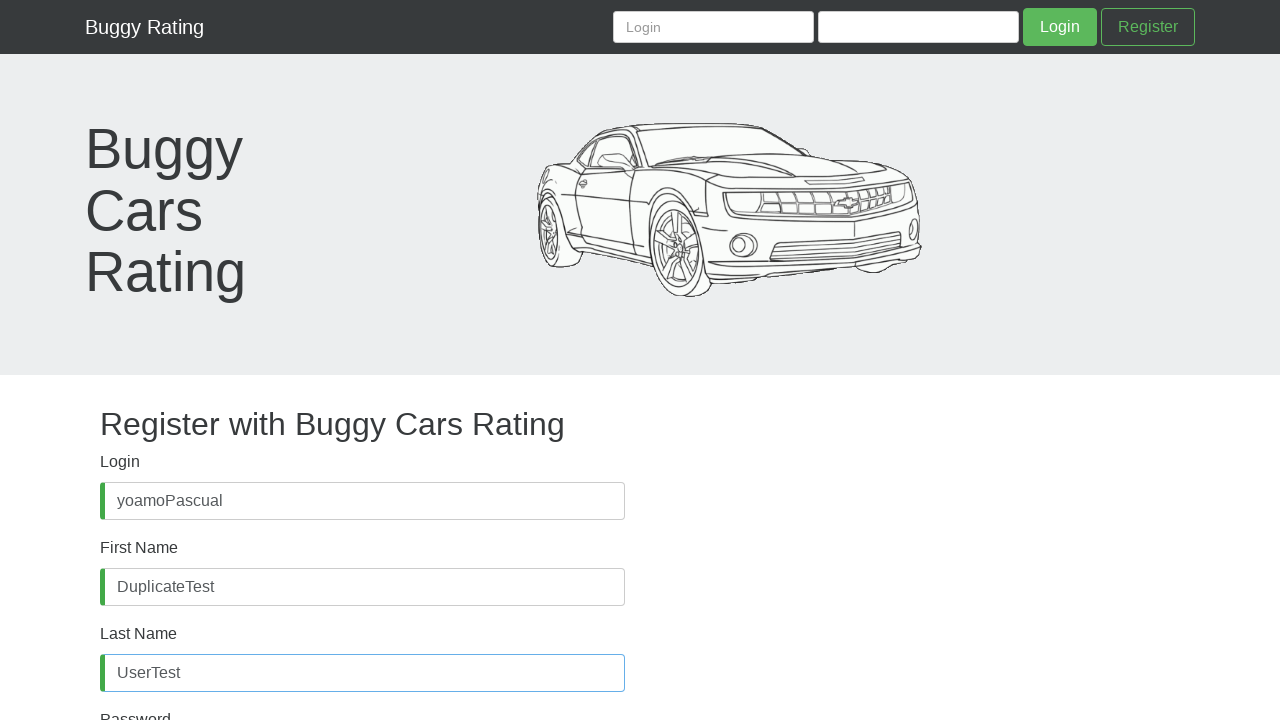

Clicked on Password label at (136, 708) on label:has-text('Password'):not(:has-text('Confirm'))
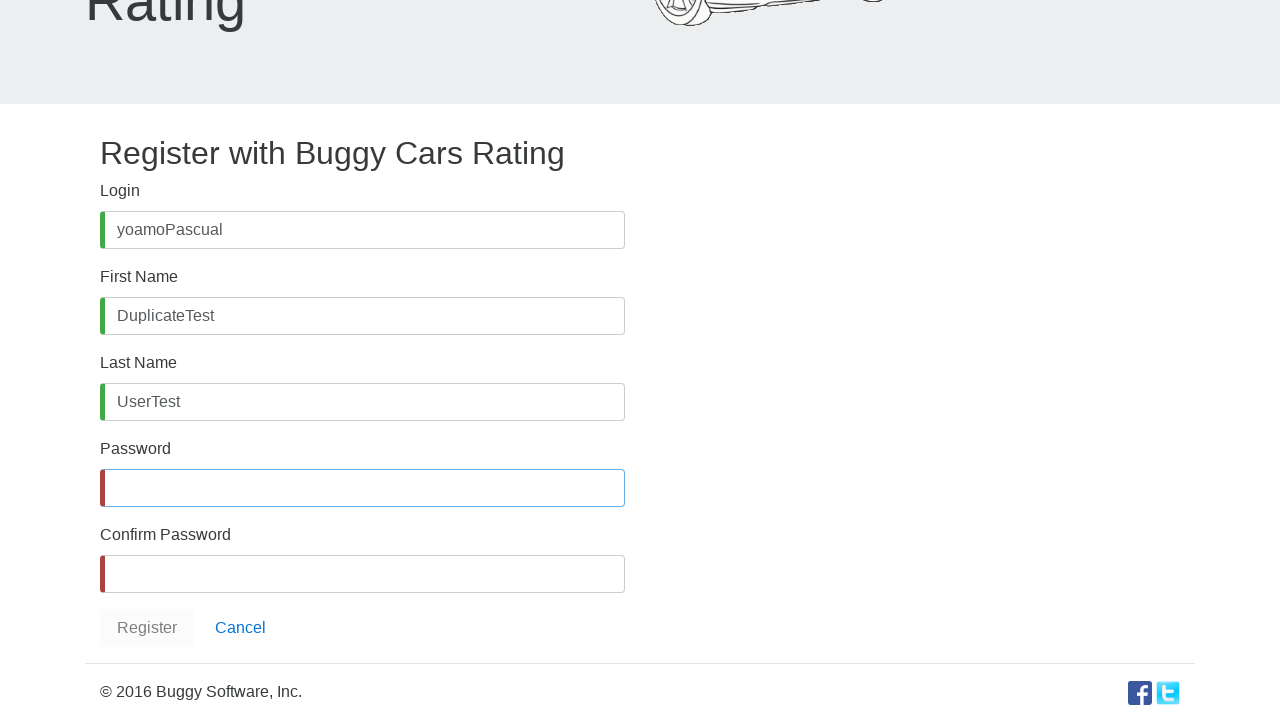

Filled password field on input#password
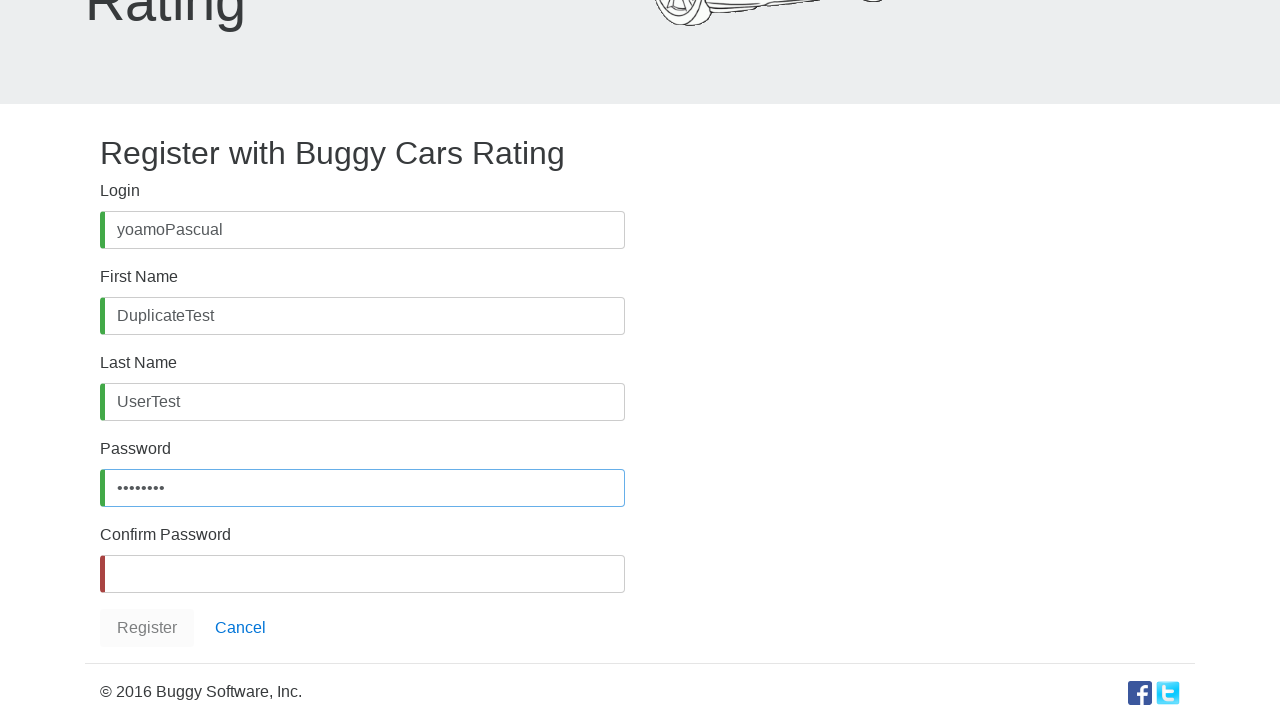

Clicked on Confirm Password label at (166, 535) on label:has-text('Confirm Password')
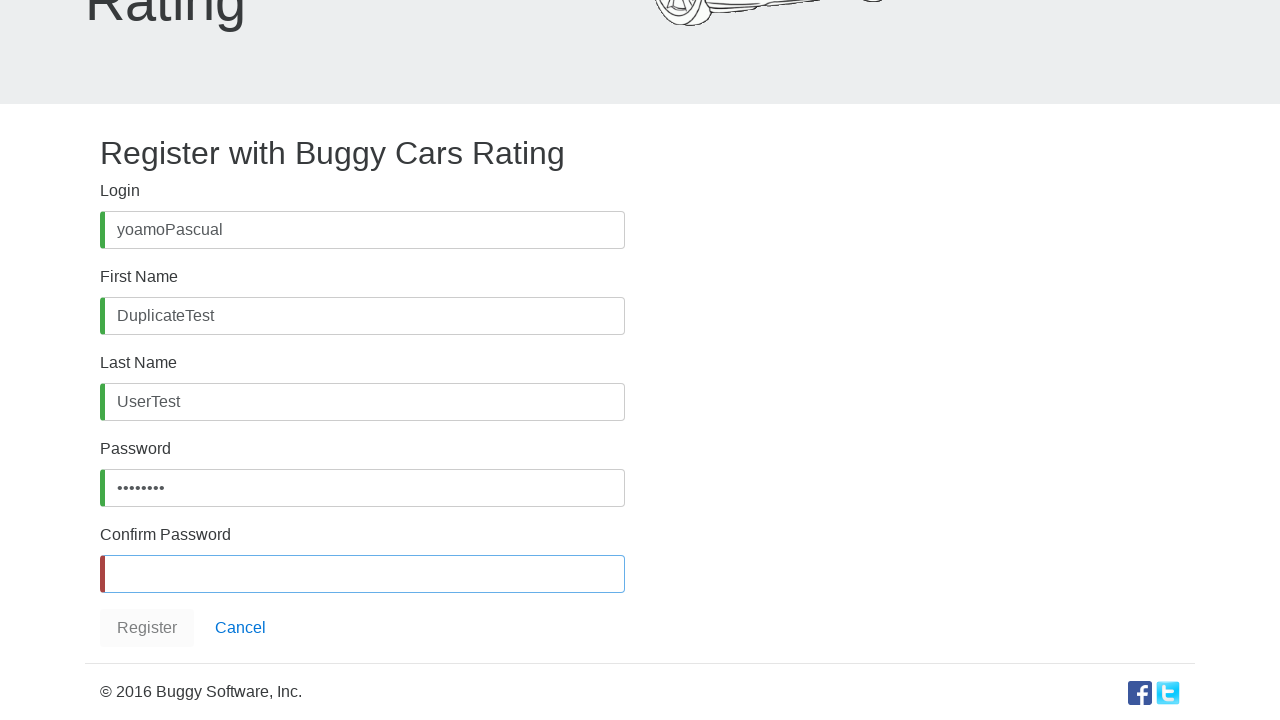

Filled confirm password field on input#confirmPassword
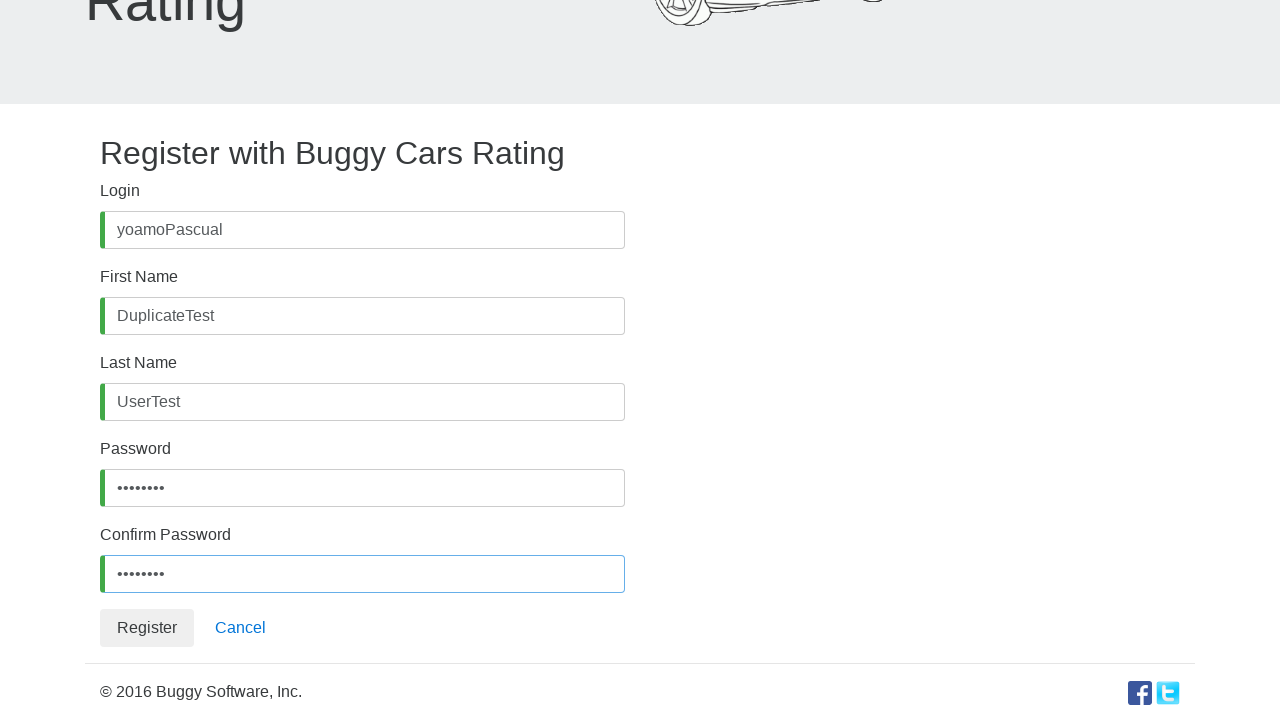

Clicked register button to attempt registration with duplicate username at (147, 628) on button.btn.btn-default
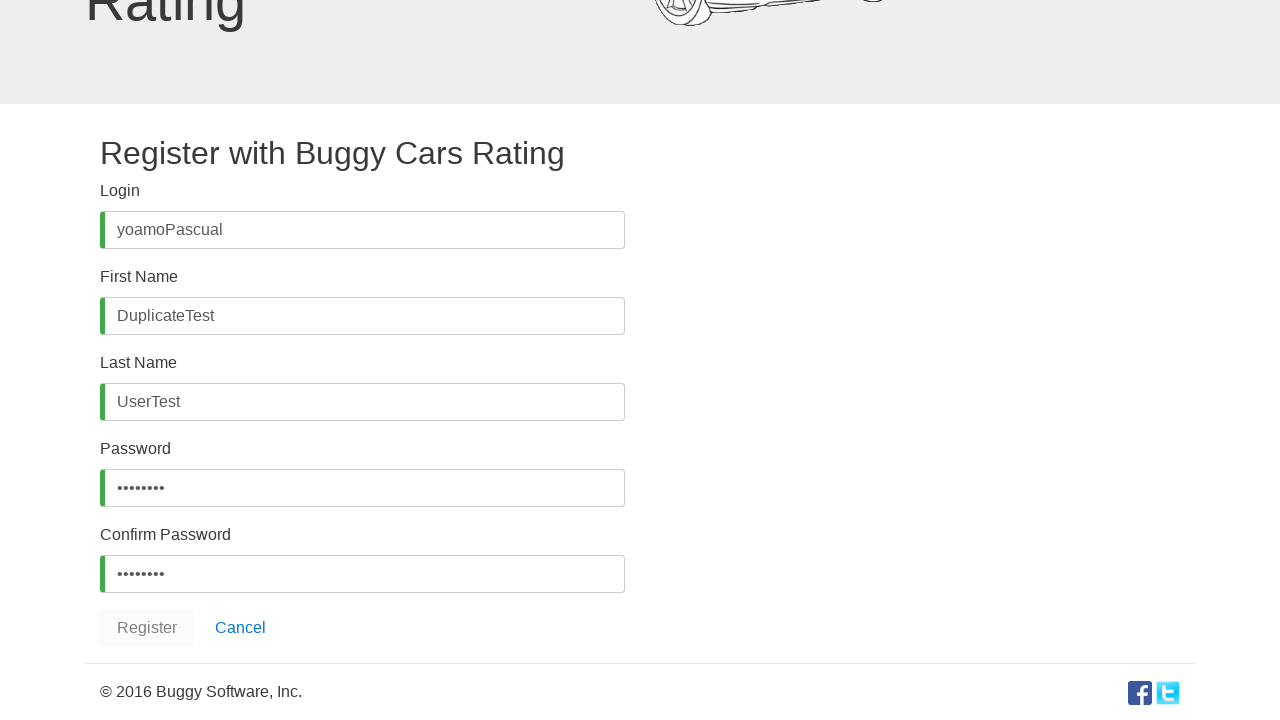

Verified duplicate user error message 'UsernameExistsException: User already exists' appeared
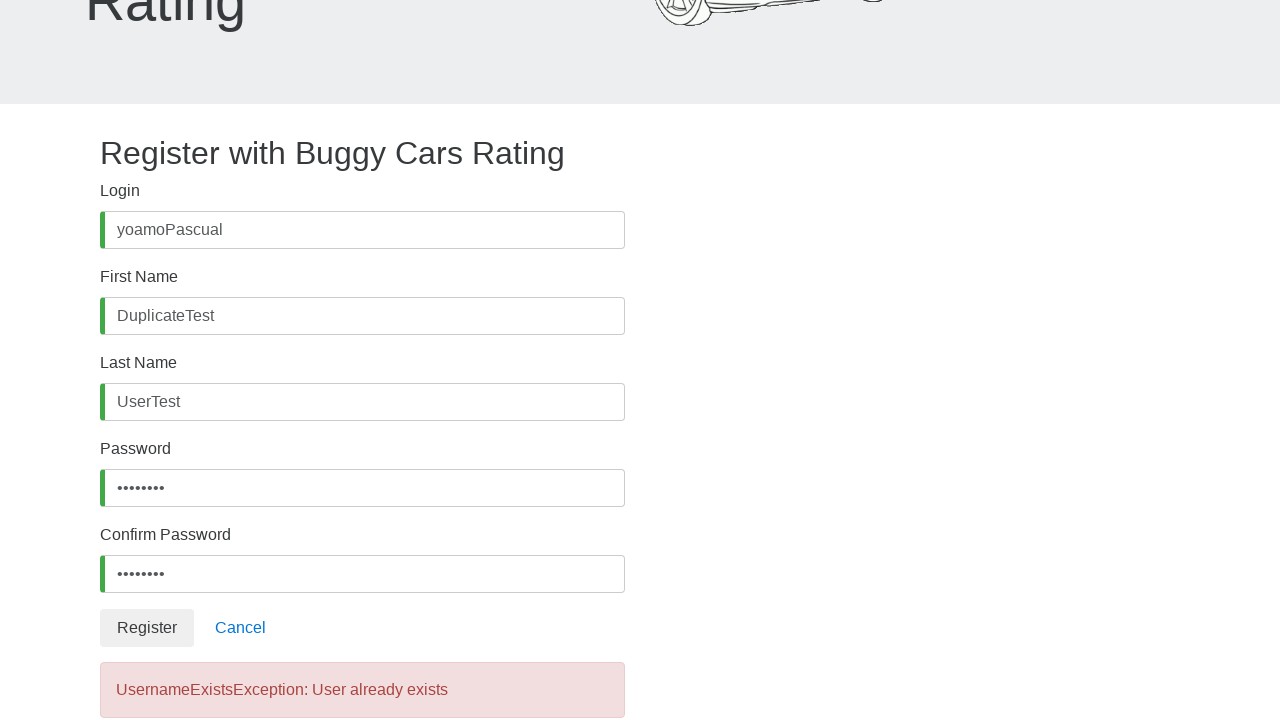

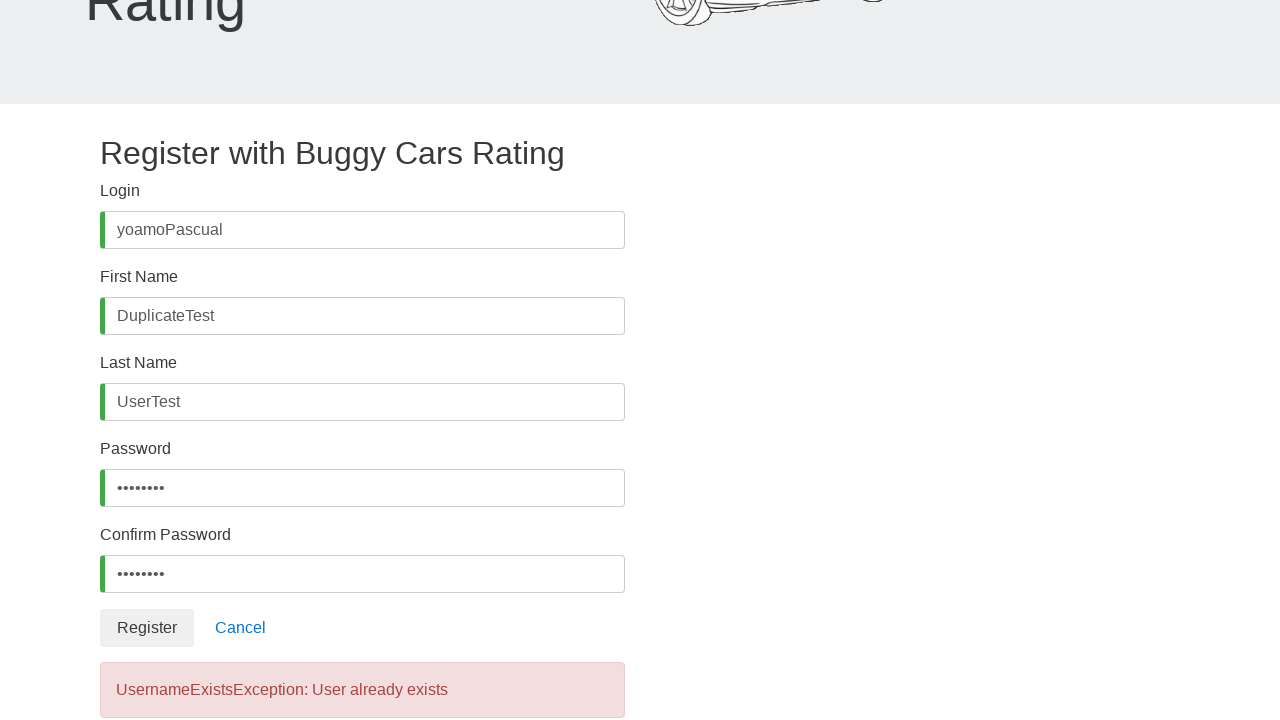